Tests iframe interaction by locating and clicking a navbar toggler icon within an iframe.

Starting URL: https://www.qa-practice.com/elements/iframe/iframe_page

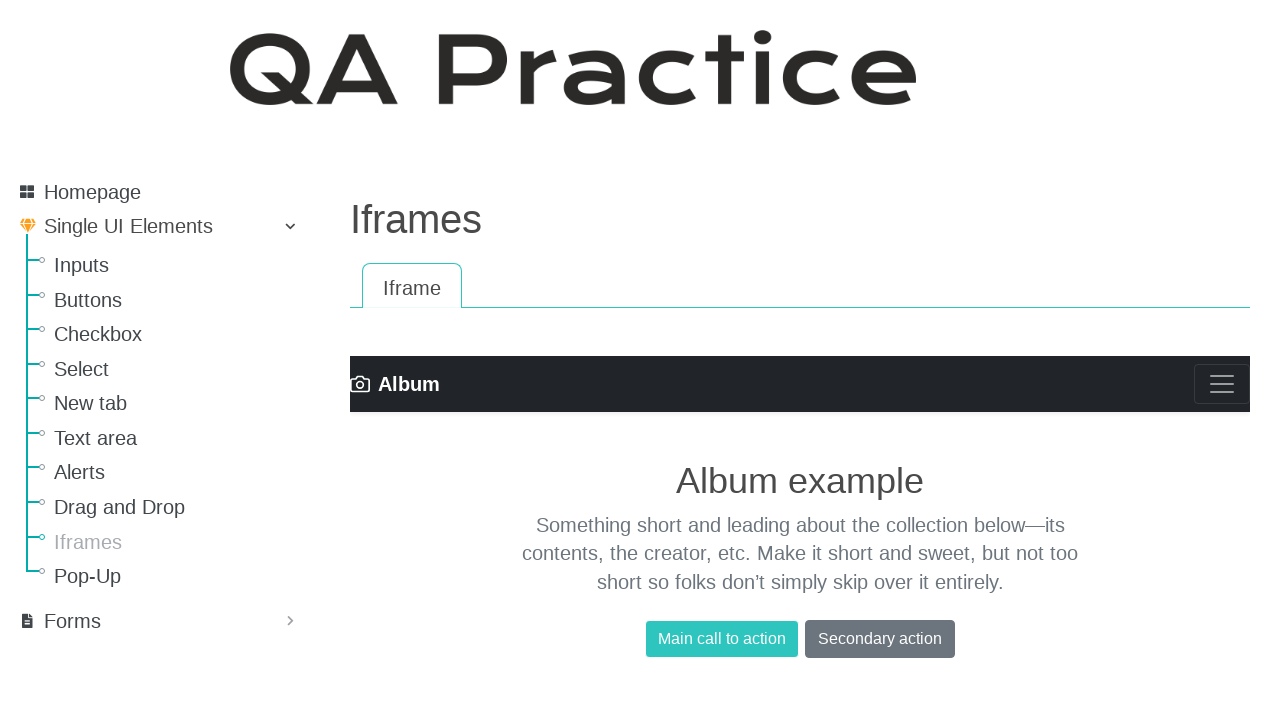

Navigated to iframe test page
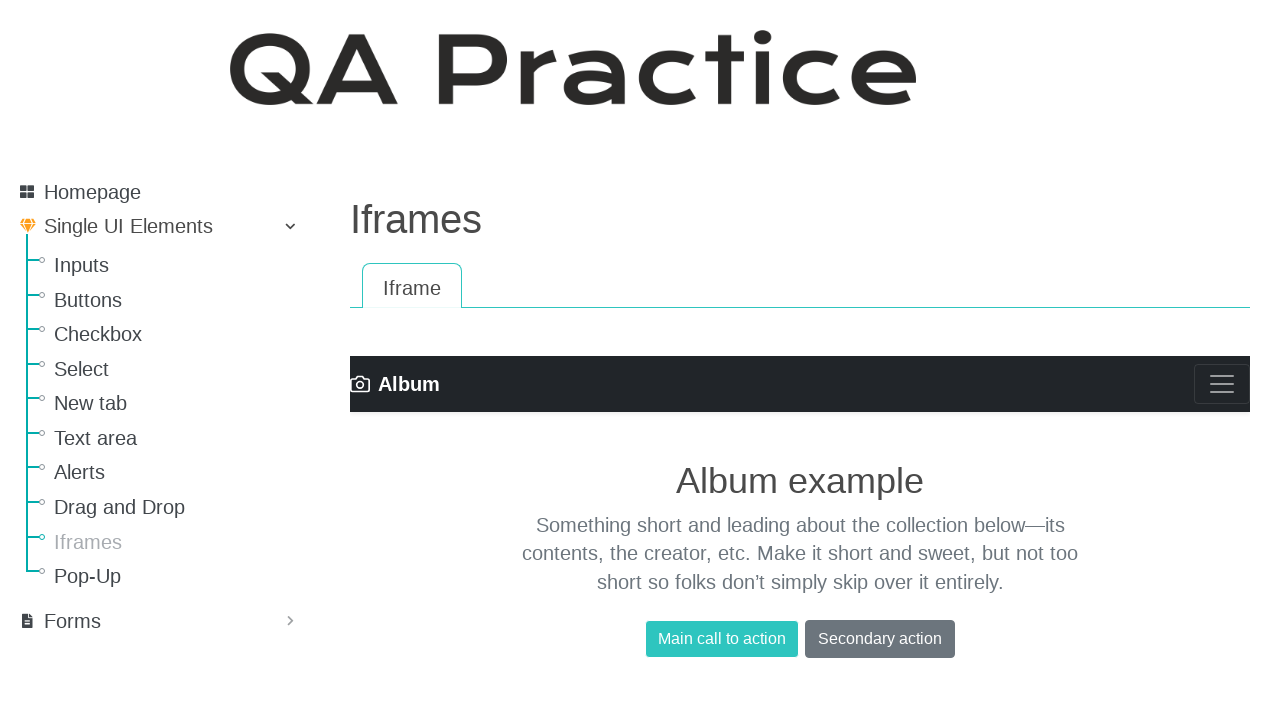

Located second iframe on page
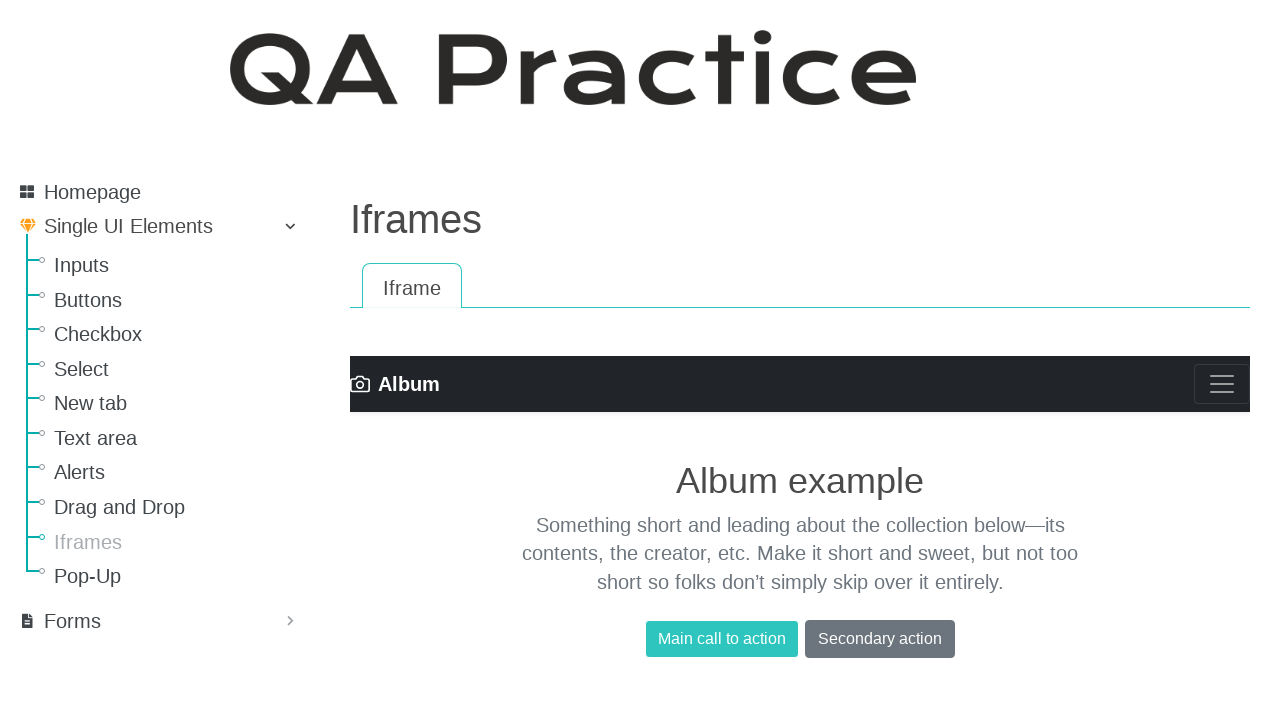

Located navbar toggler icon within iframe
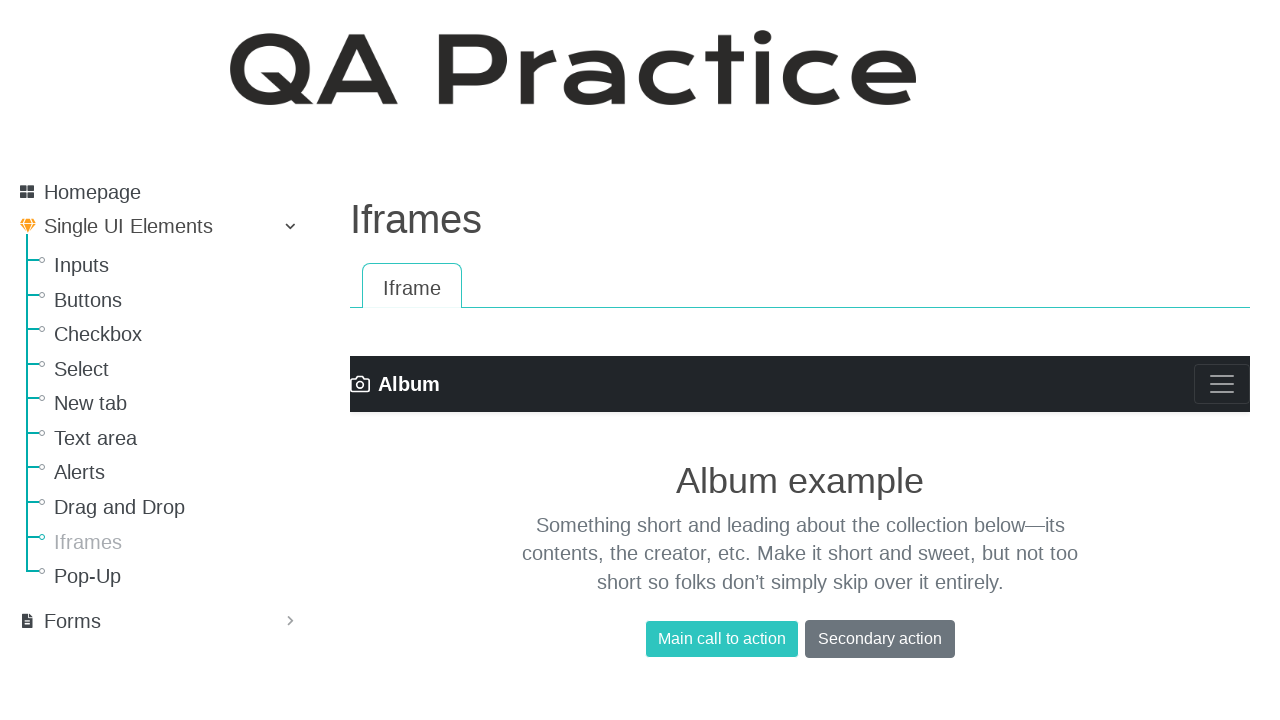

Clicked navbar toggler icon in iframe at (1222, 384) on .navbar-toggler-icon
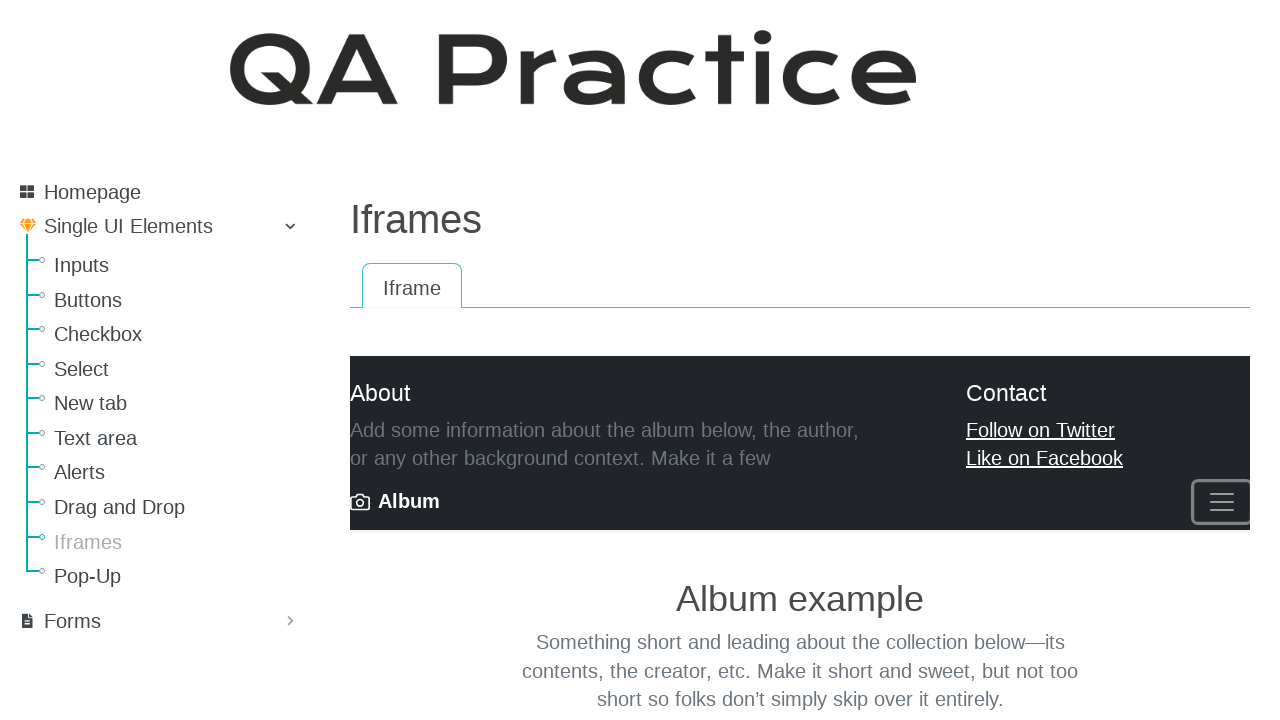

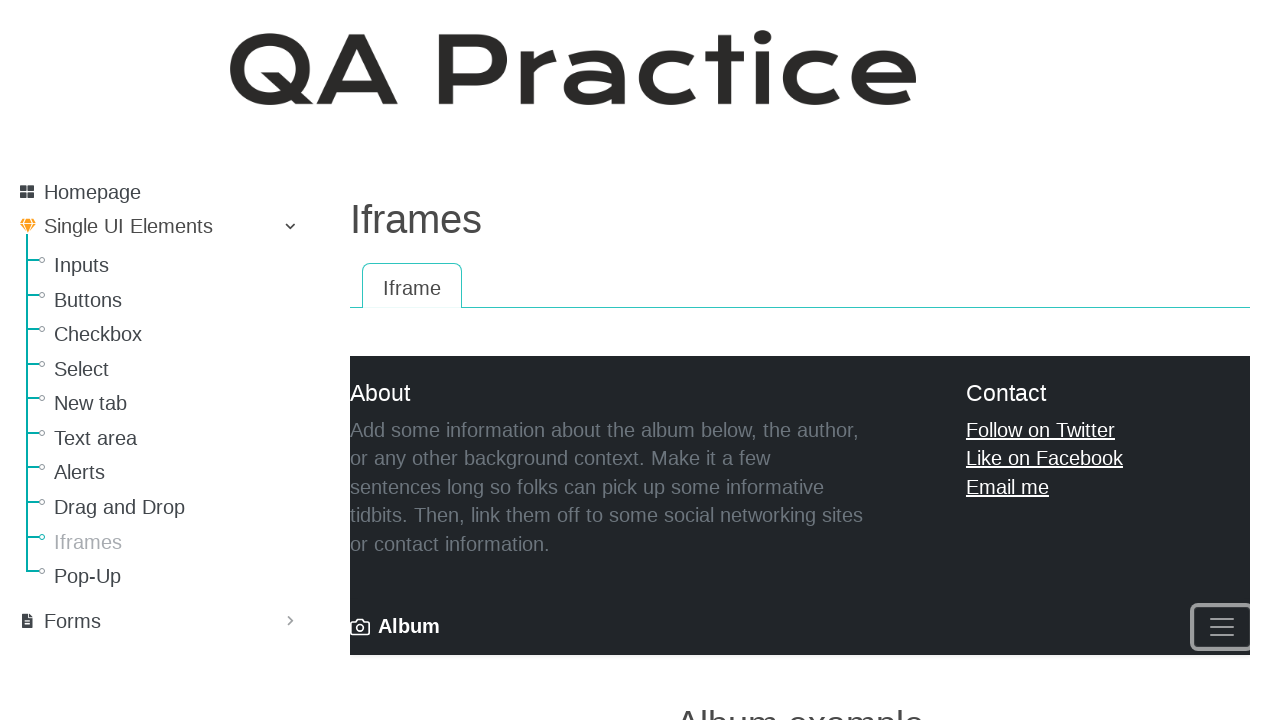